Tests filtering to display all todo items after viewing other filters

Starting URL: https://demo.playwright.dev/todomvc

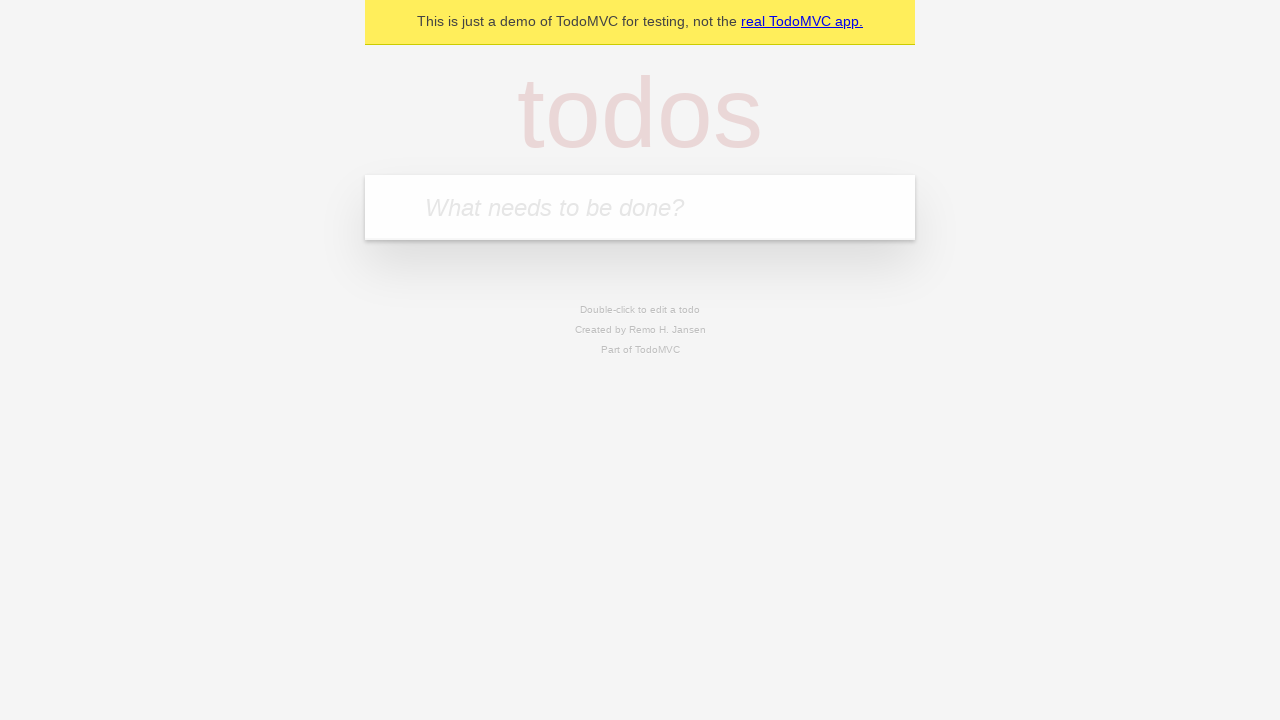

Filled new todo field with 'buy some cheese' on .new-todo
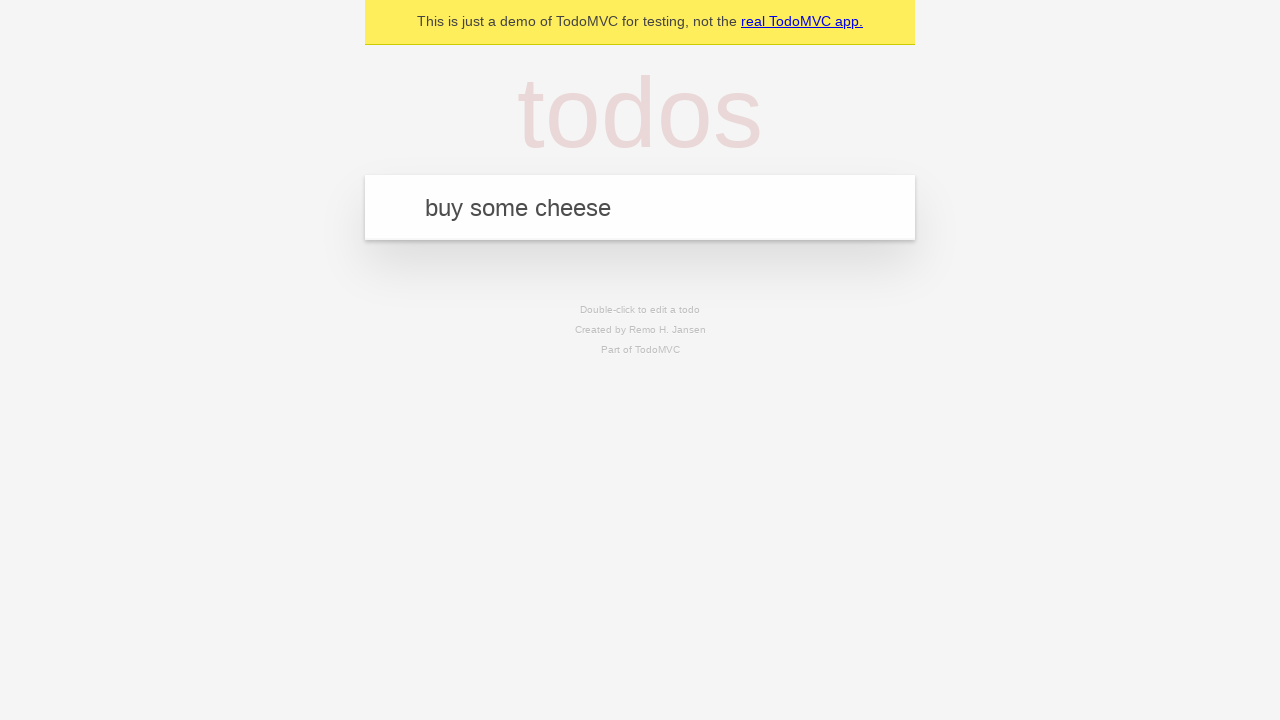

Pressed Enter to add first todo item on .new-todo
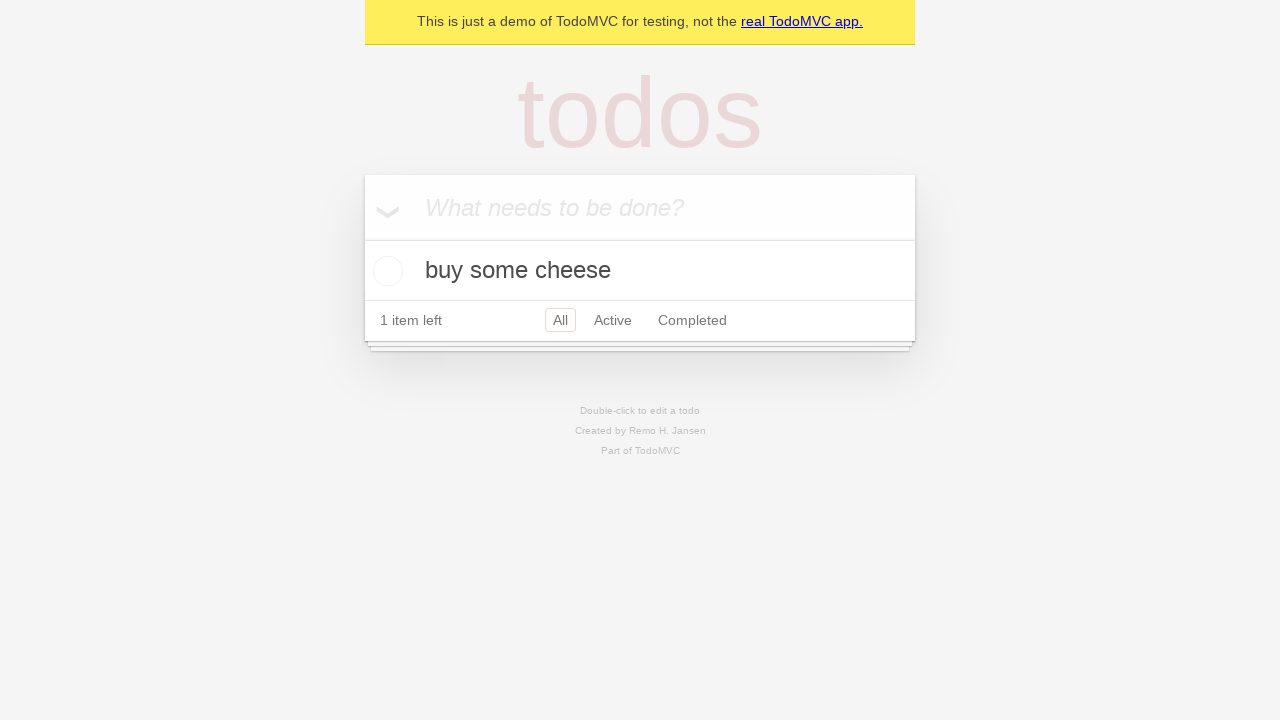

Filled new todo field with 'feed the cat' on .new-todo
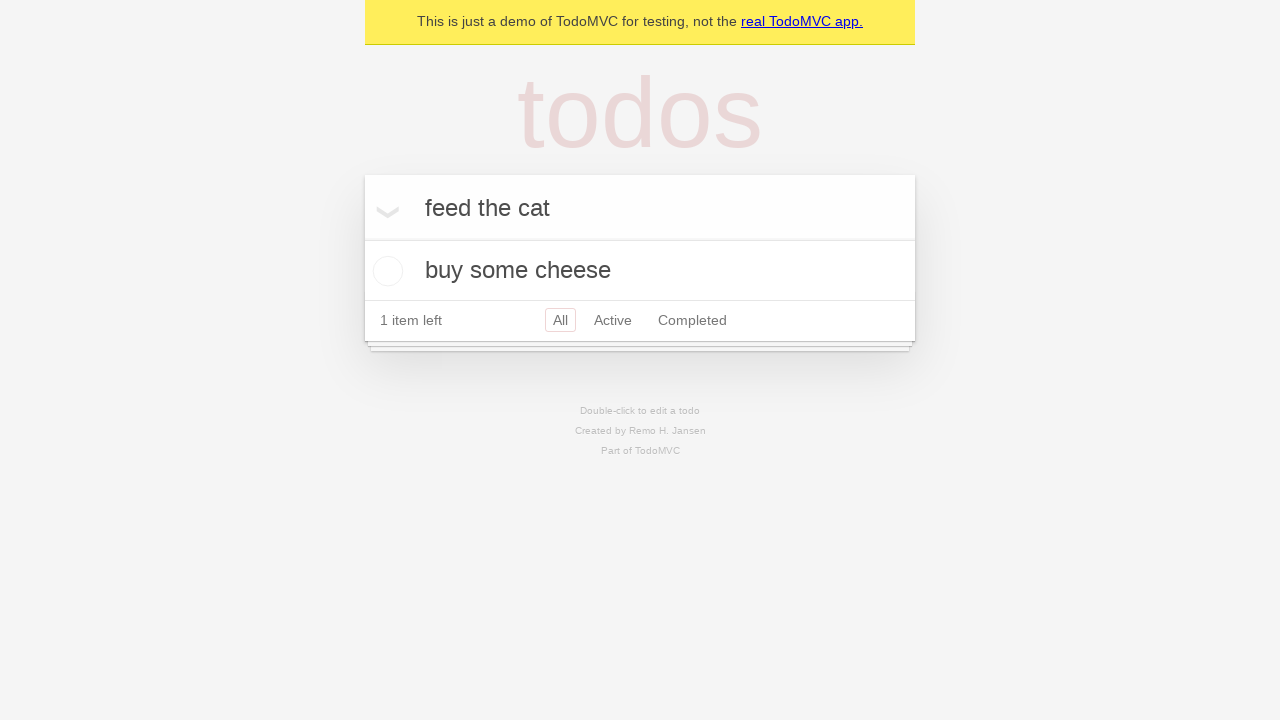

Pressed Enter to add second todo item on .new-todo
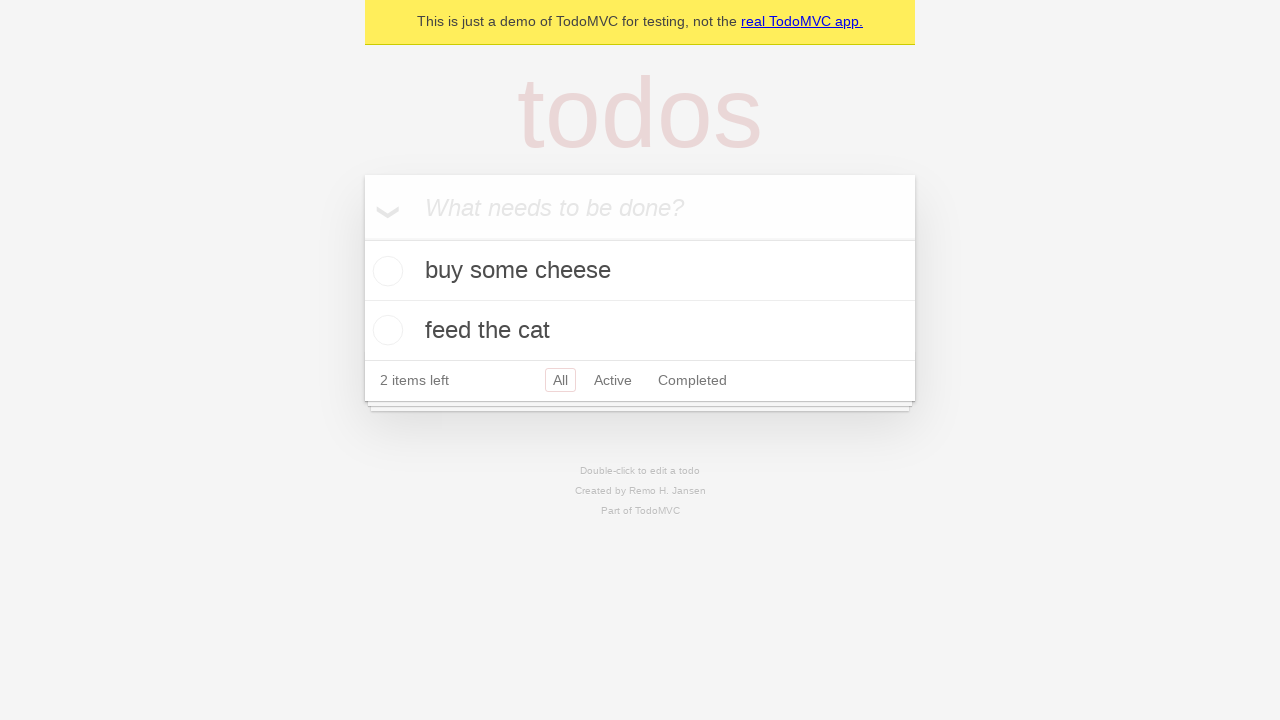

Filled new todo field with 'book a doctors appointment' on .new-todo
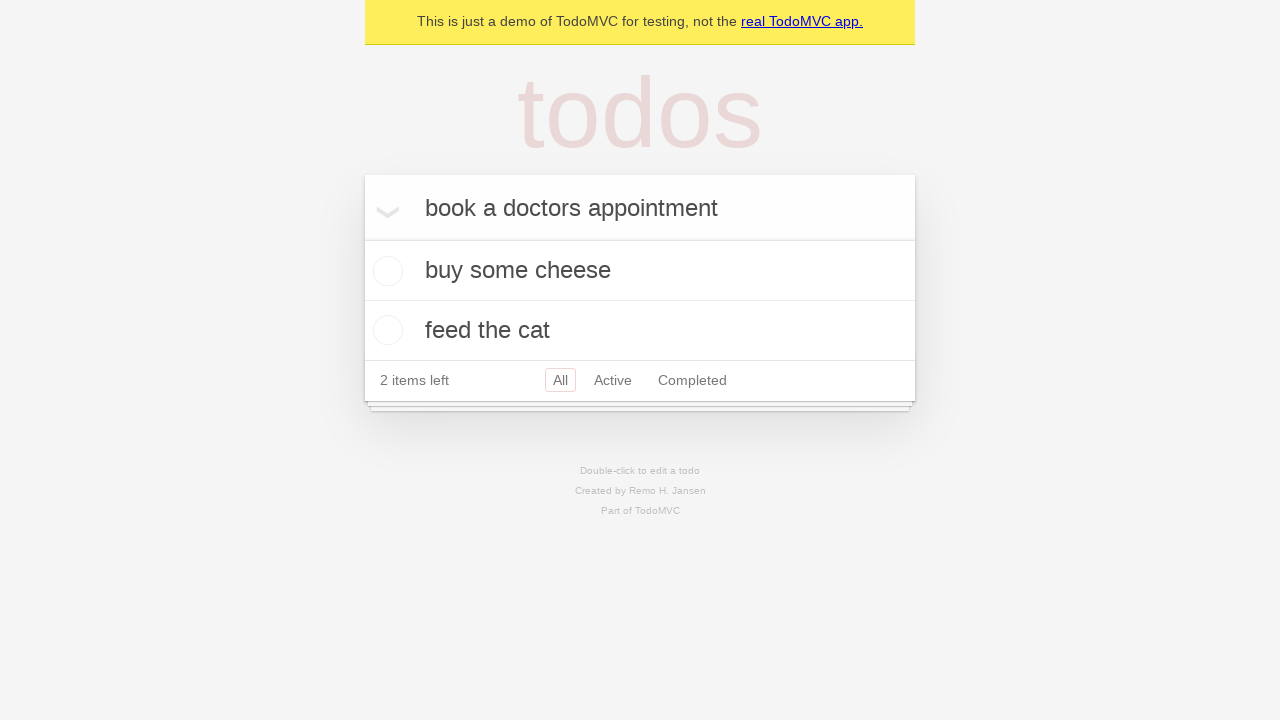

Pressed Enter to add third todo item on .new-todo
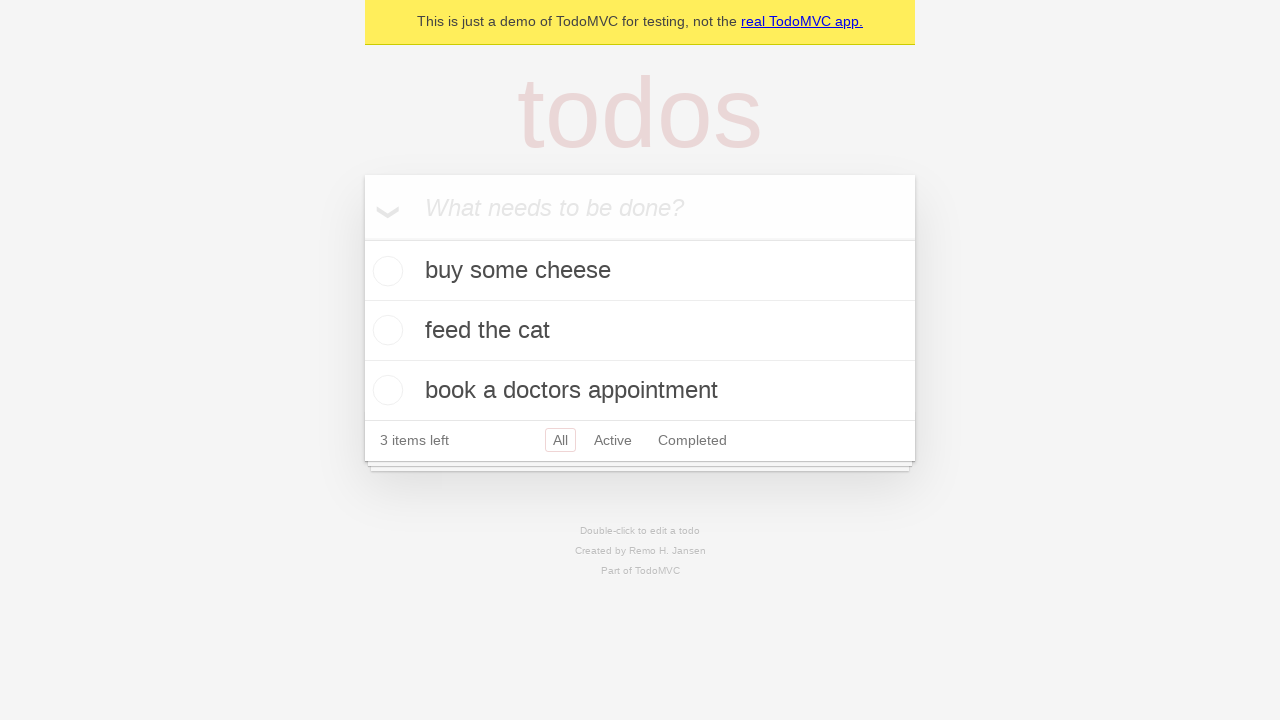

Marked second todo item as complete at (385, 330) on .todo-list li .toggle >> nth=1
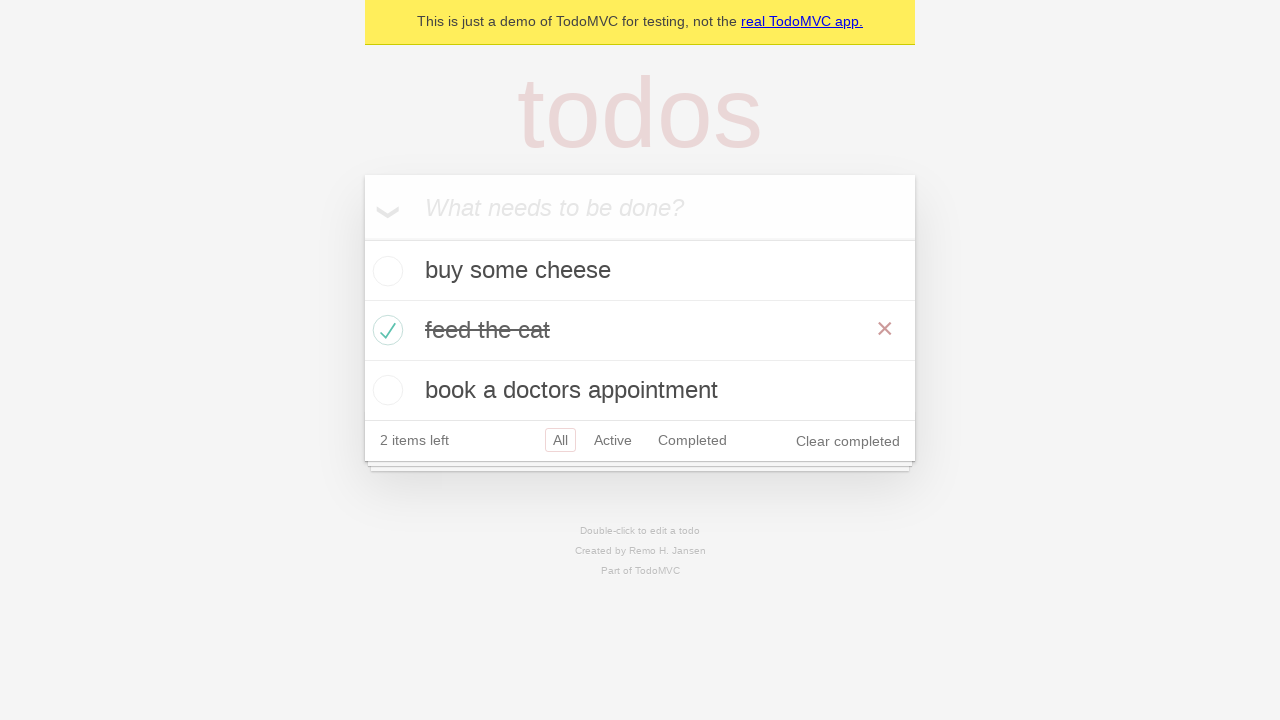

Clicked Active filter to display only active todos at (613, 440) on .filters >> text=Active
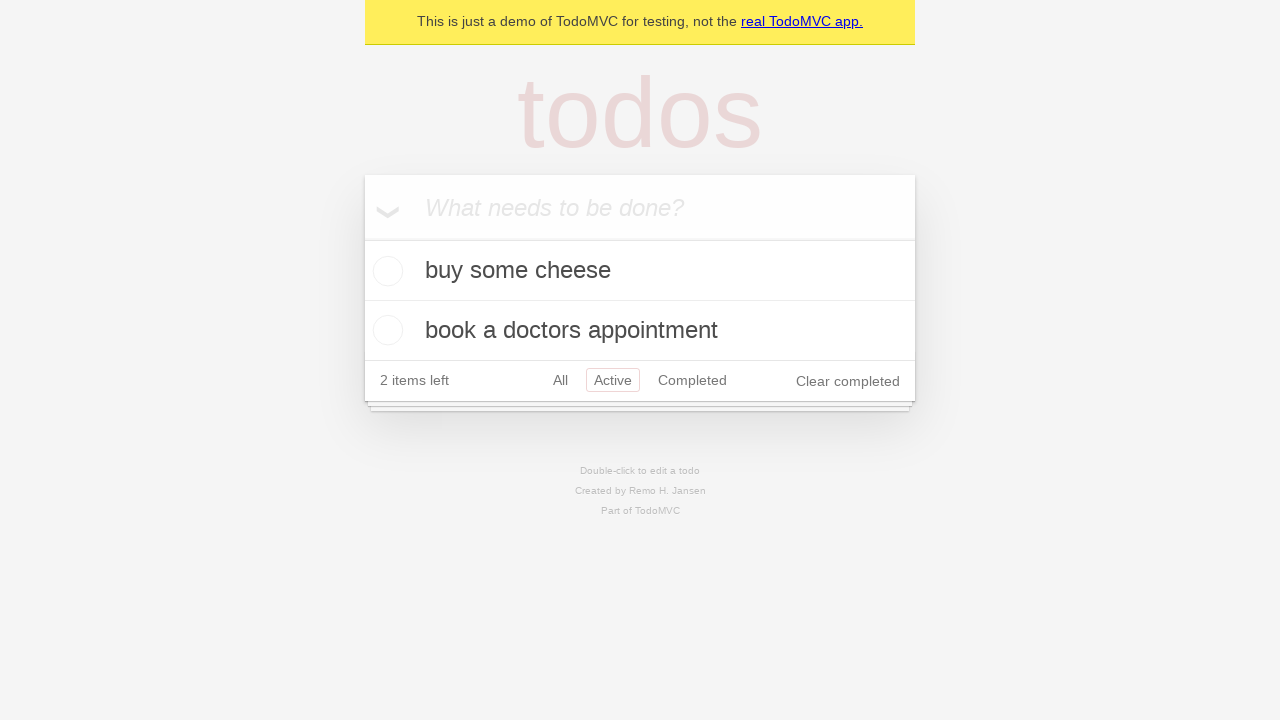

Clicked Completed filter to display only completed todos at (692, 380) on .filters >> text=Completed
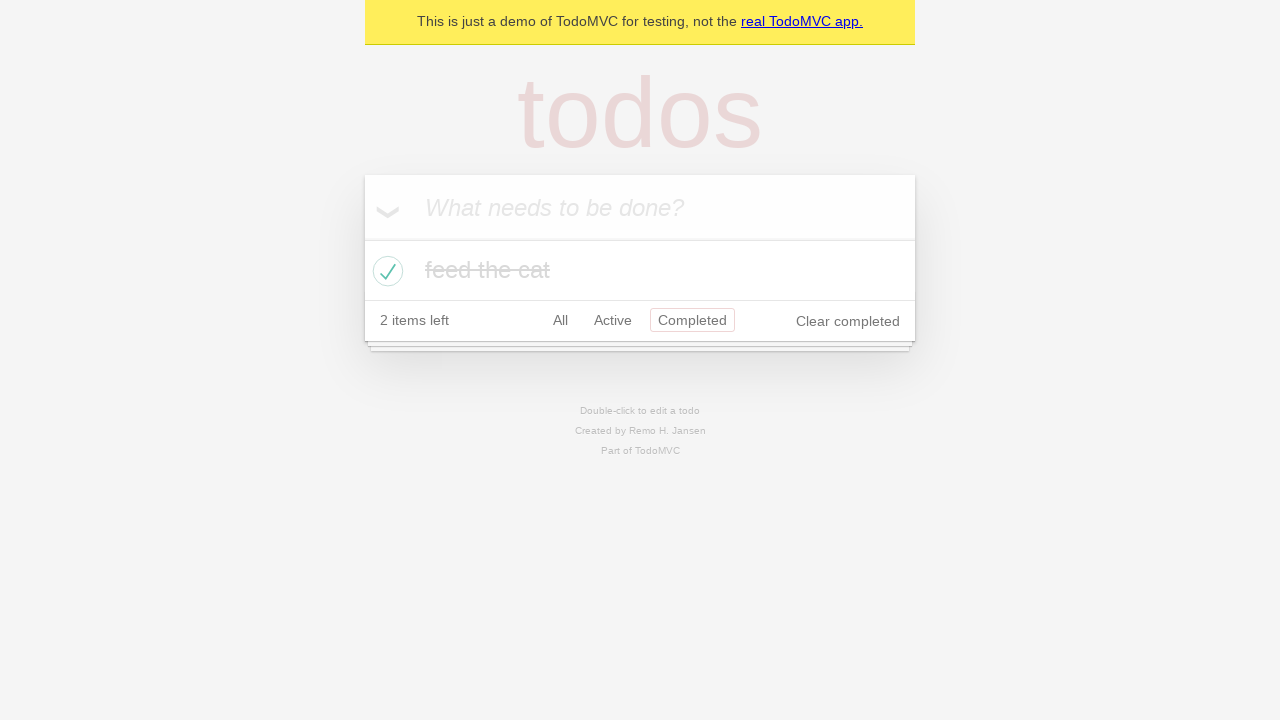

Clicked All filter to display all todo items at (560, 320) on .filters >> text=All
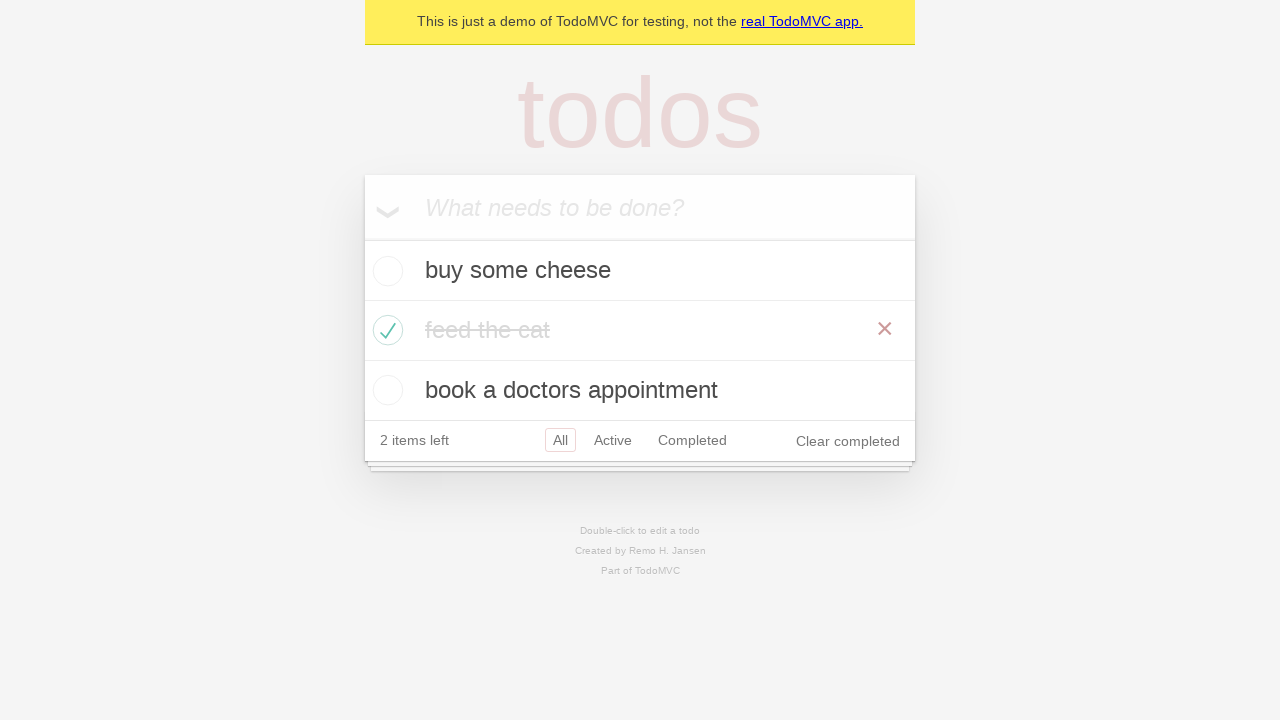

Verified all 3 todo items are displayed
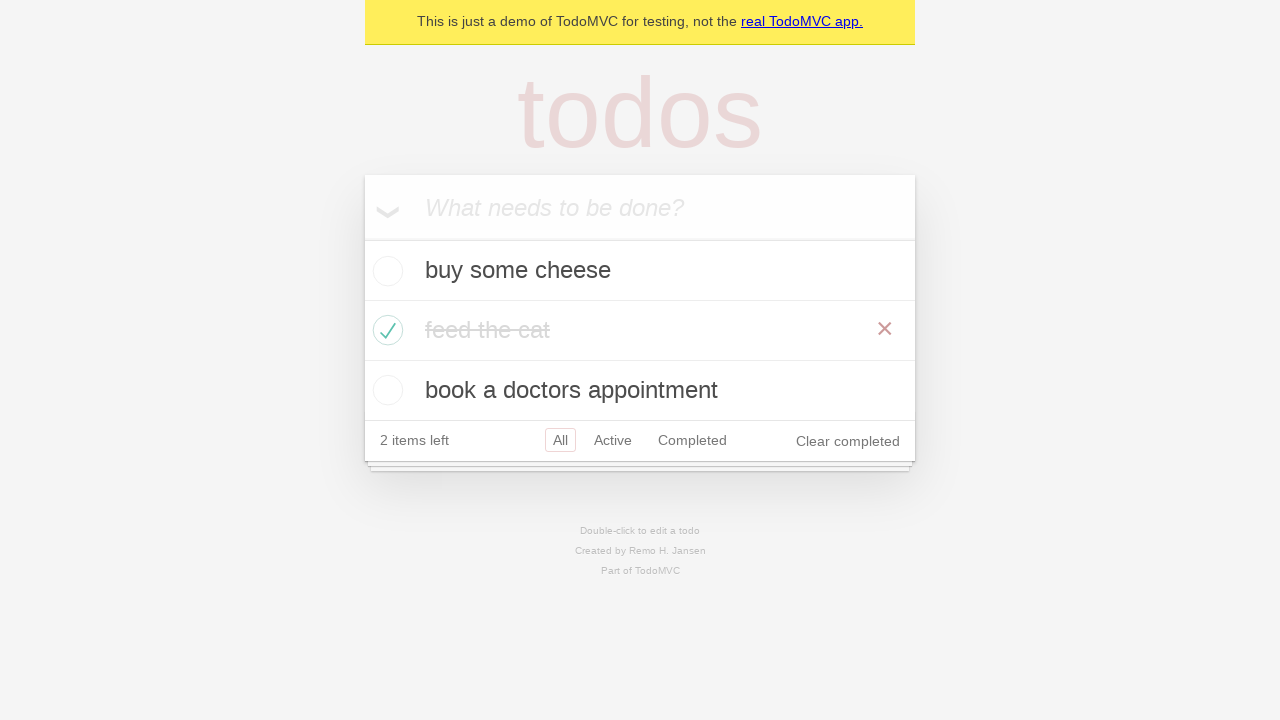

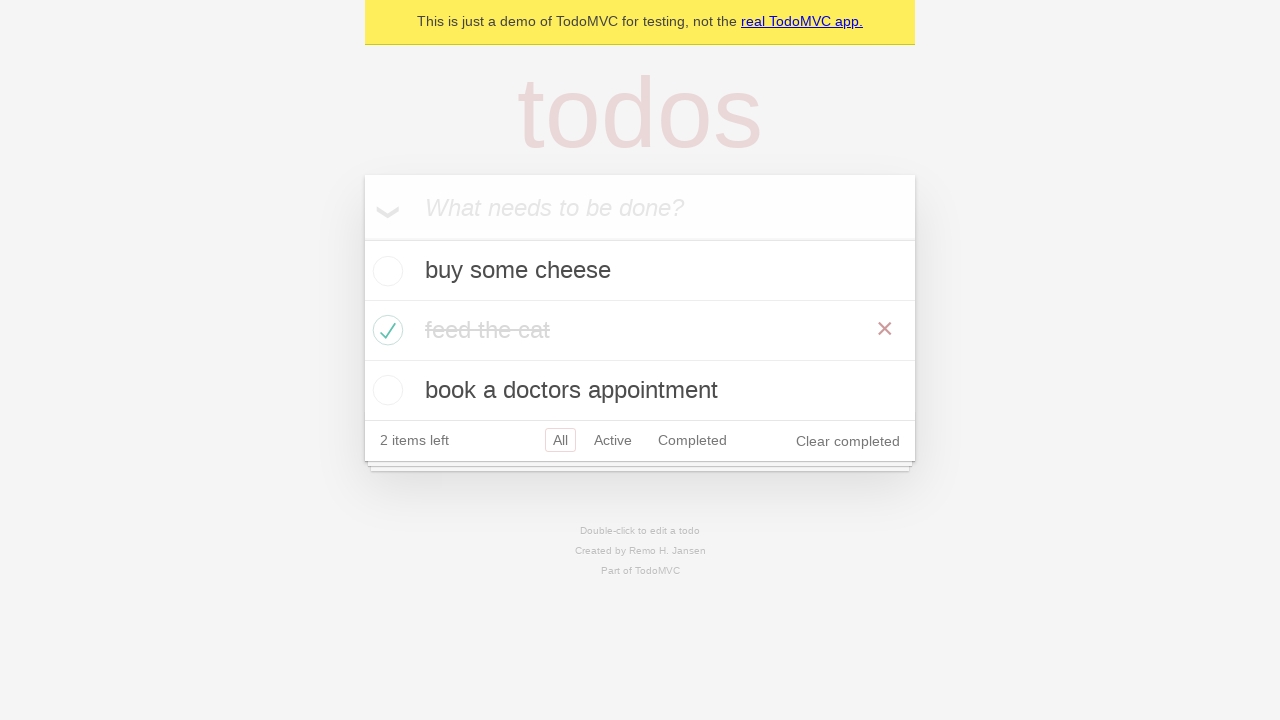